Tests custom radio button and checkbox selection on Ubuntu login page using JavaScript execution

Starting URL: https://login.ubuntu.com/

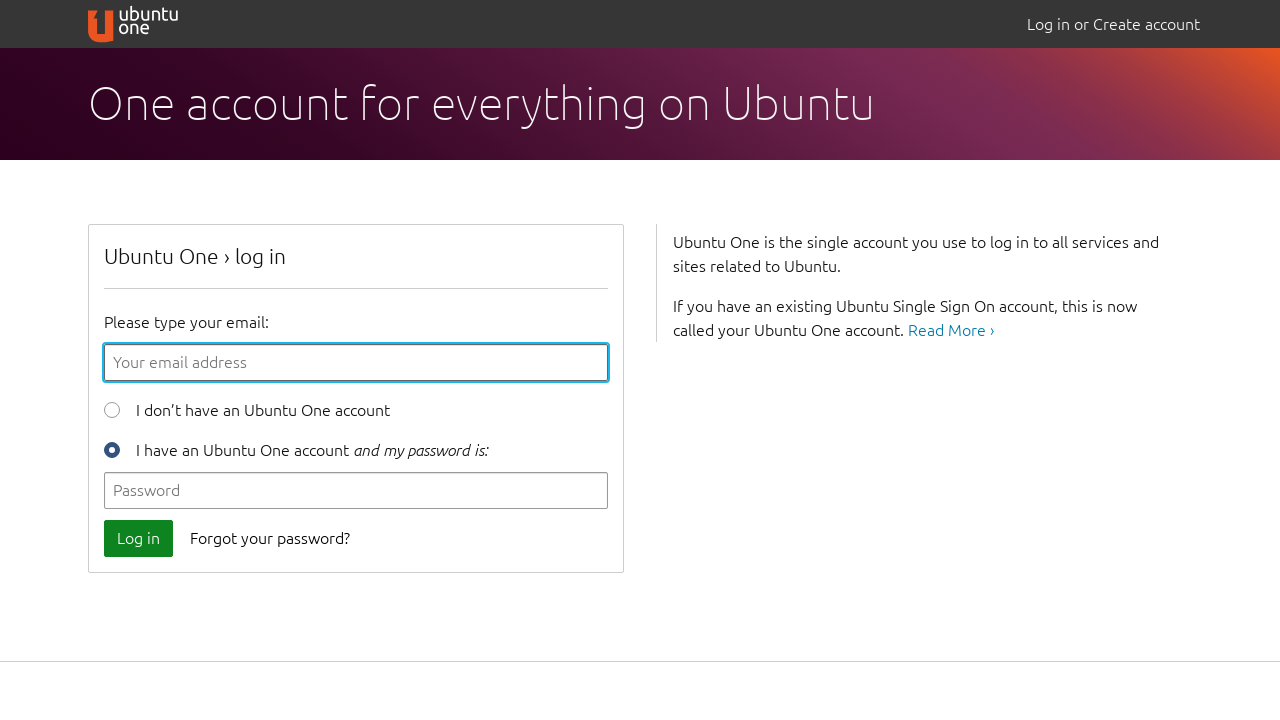

Navigated to Ubuntu login page
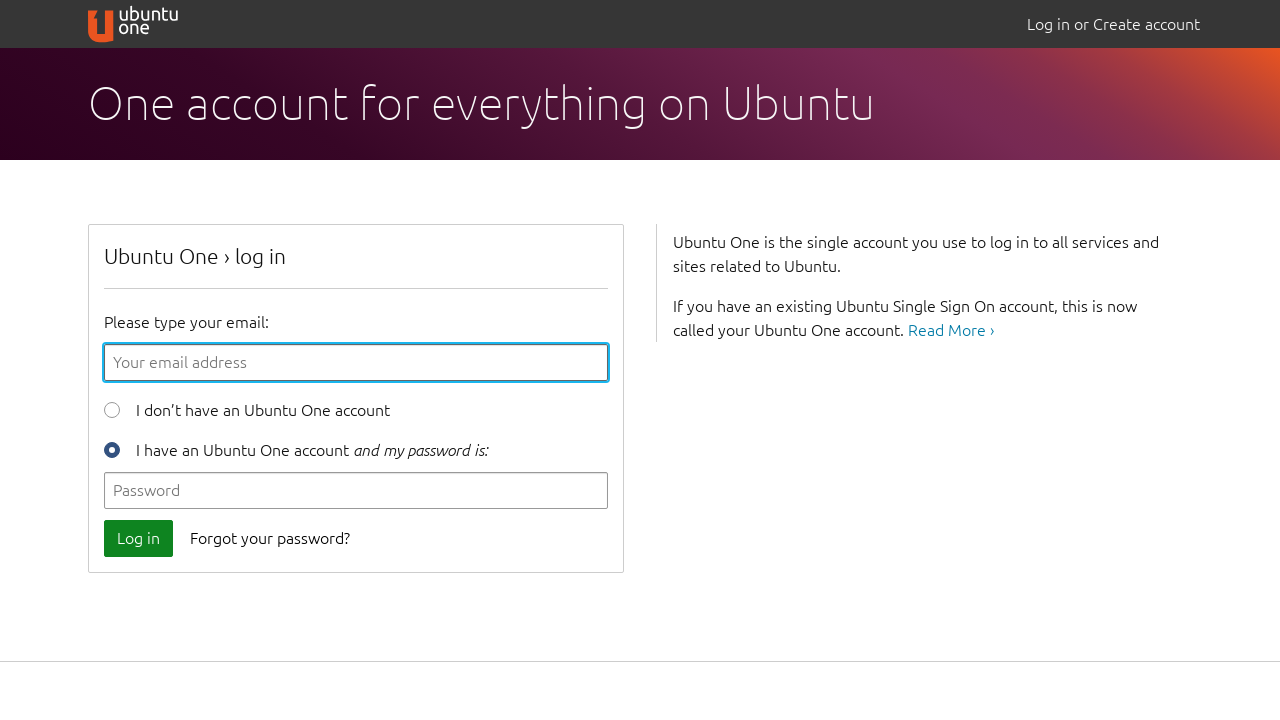

Clicked 'I'm a new user' radio button using JavaScript
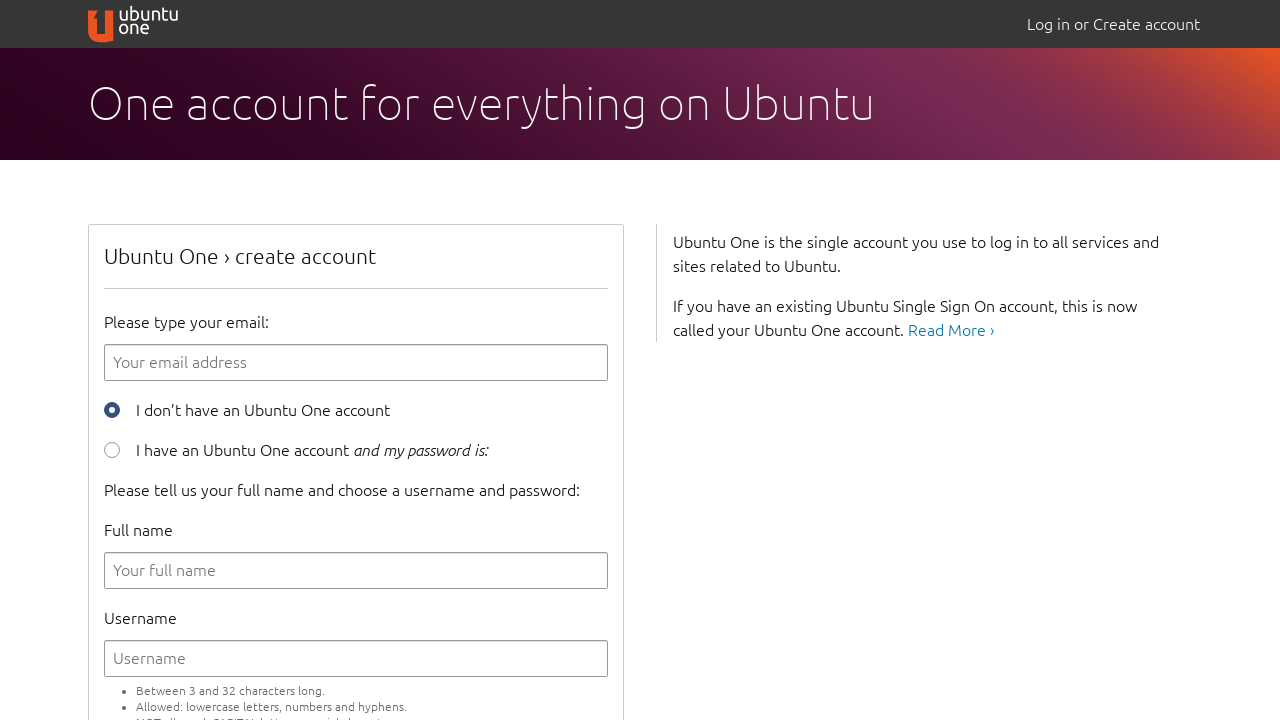

Verified 'I'm a new user' radio button is selected
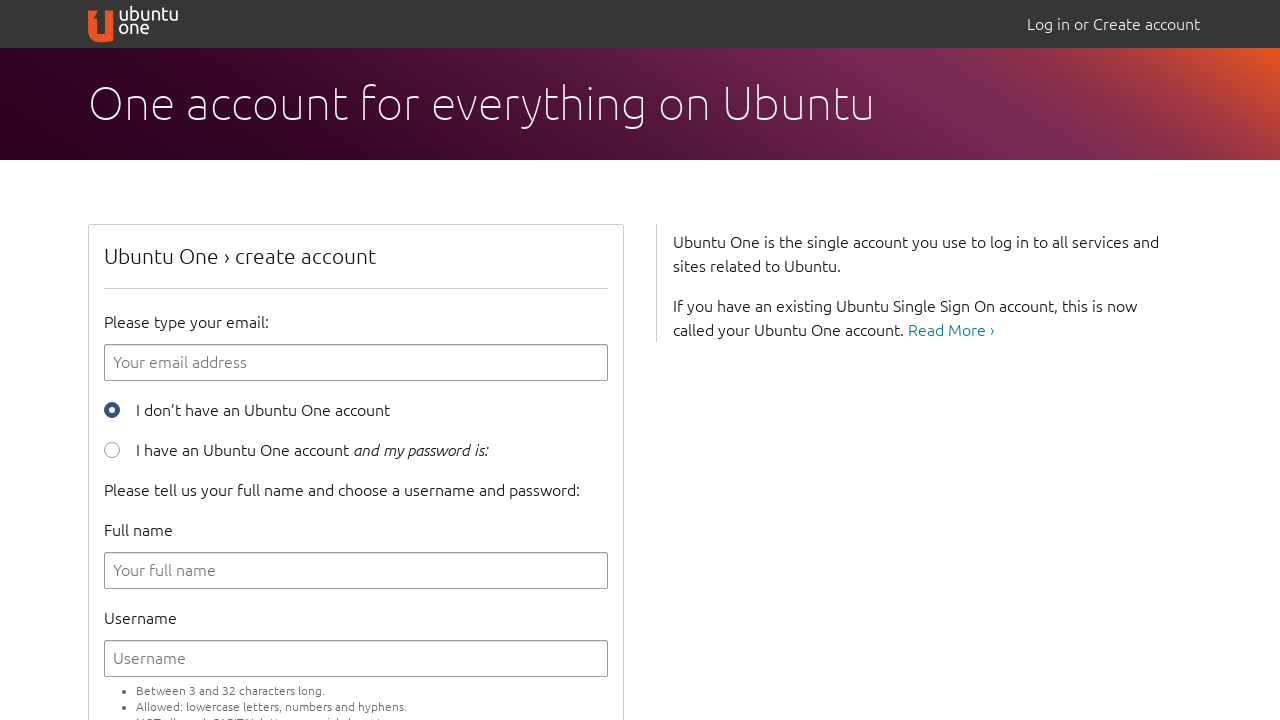

Clicked checkbox using JavaScript
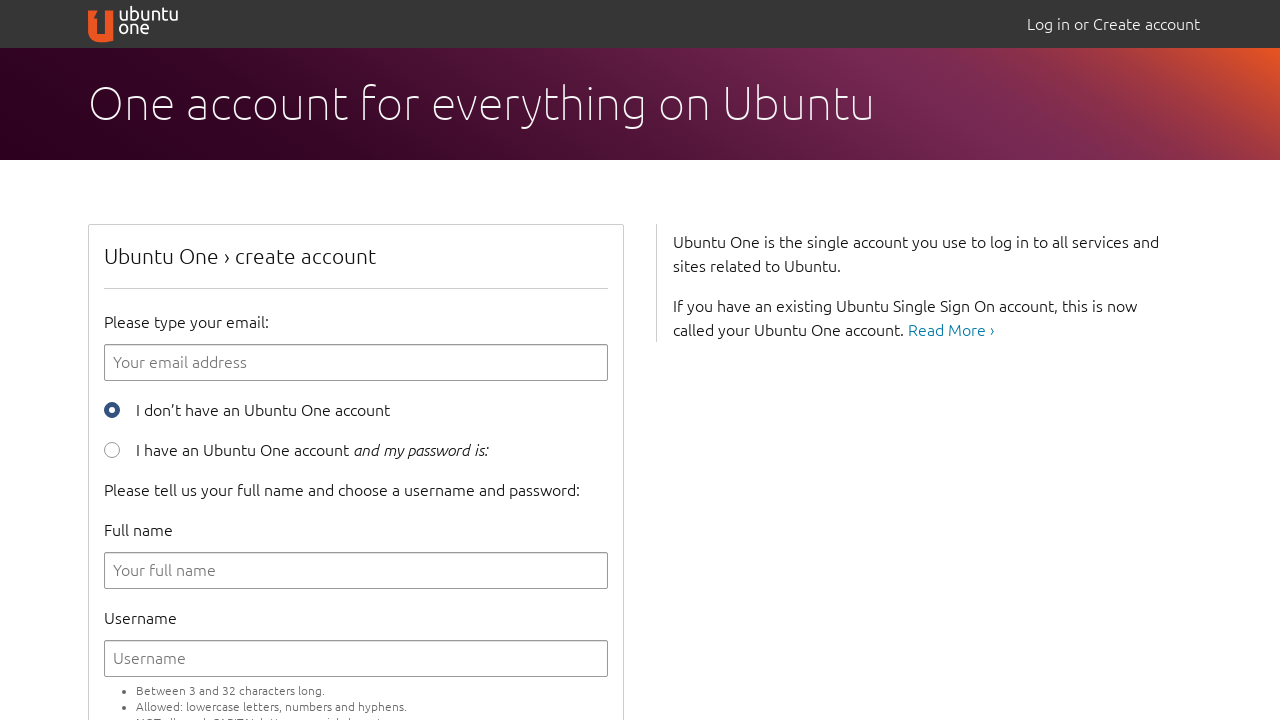

Verified checkbox is selected
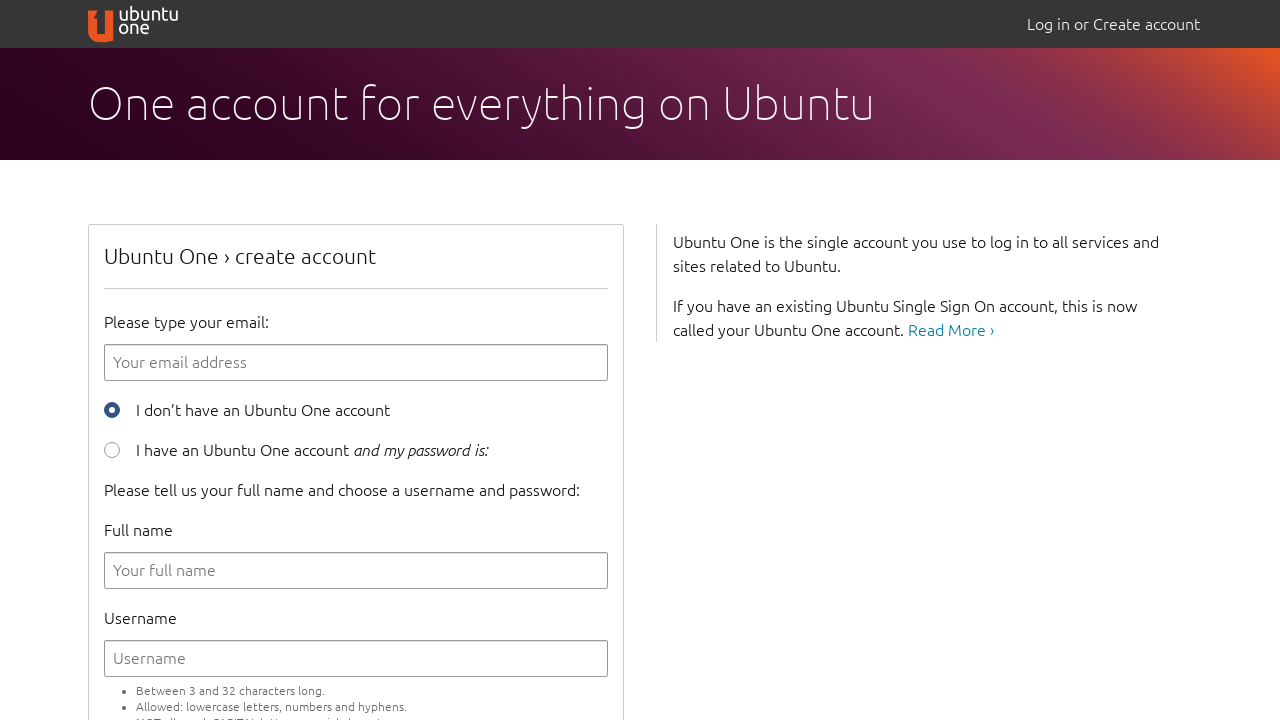

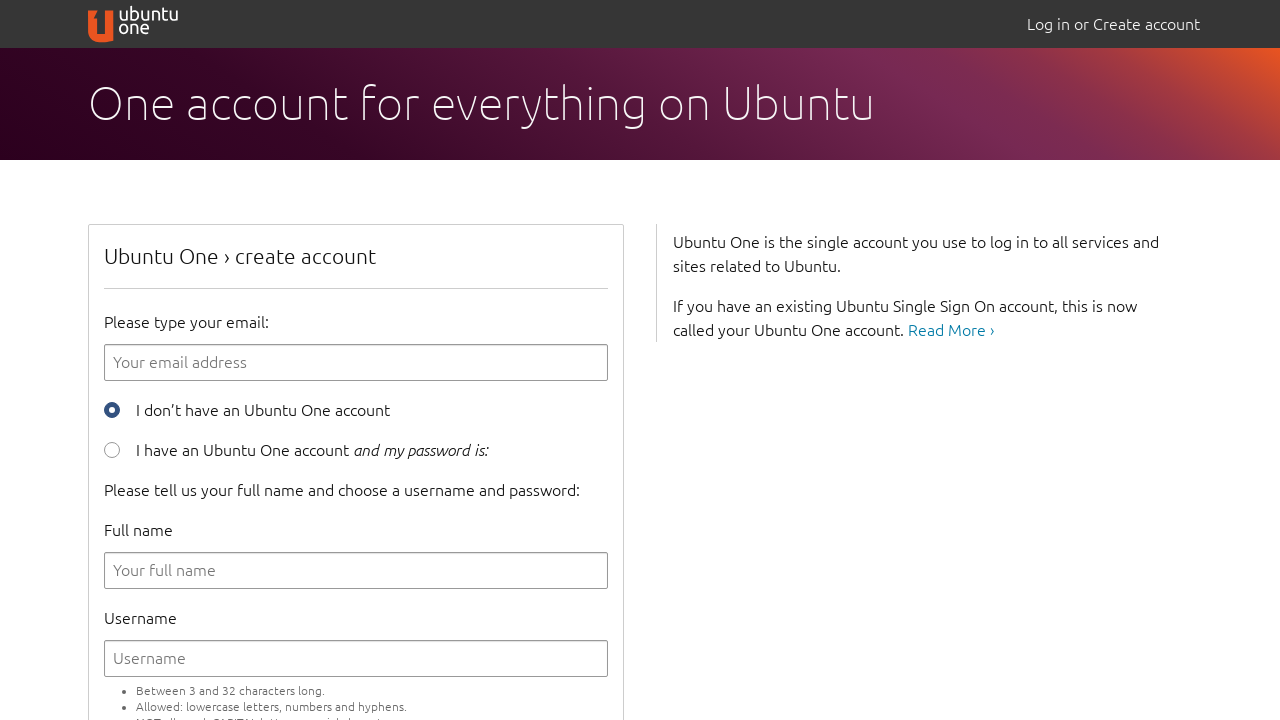